Tests autocomplete functionality by typing in the autocomplete field and selecting a suggestion from the dropdown

Starting URL: https://rahulshettyacademy.com/AutomationPractice/

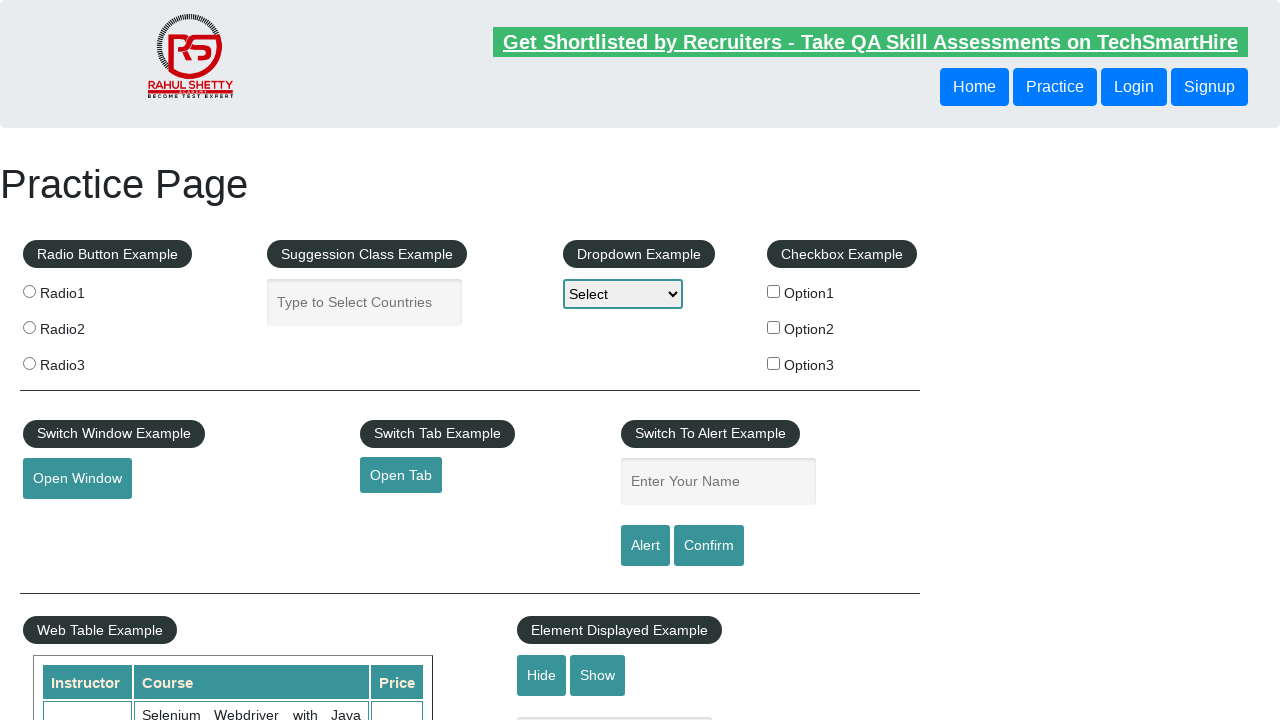

Typed 'Ye' in autocomplete field on #autocomplete
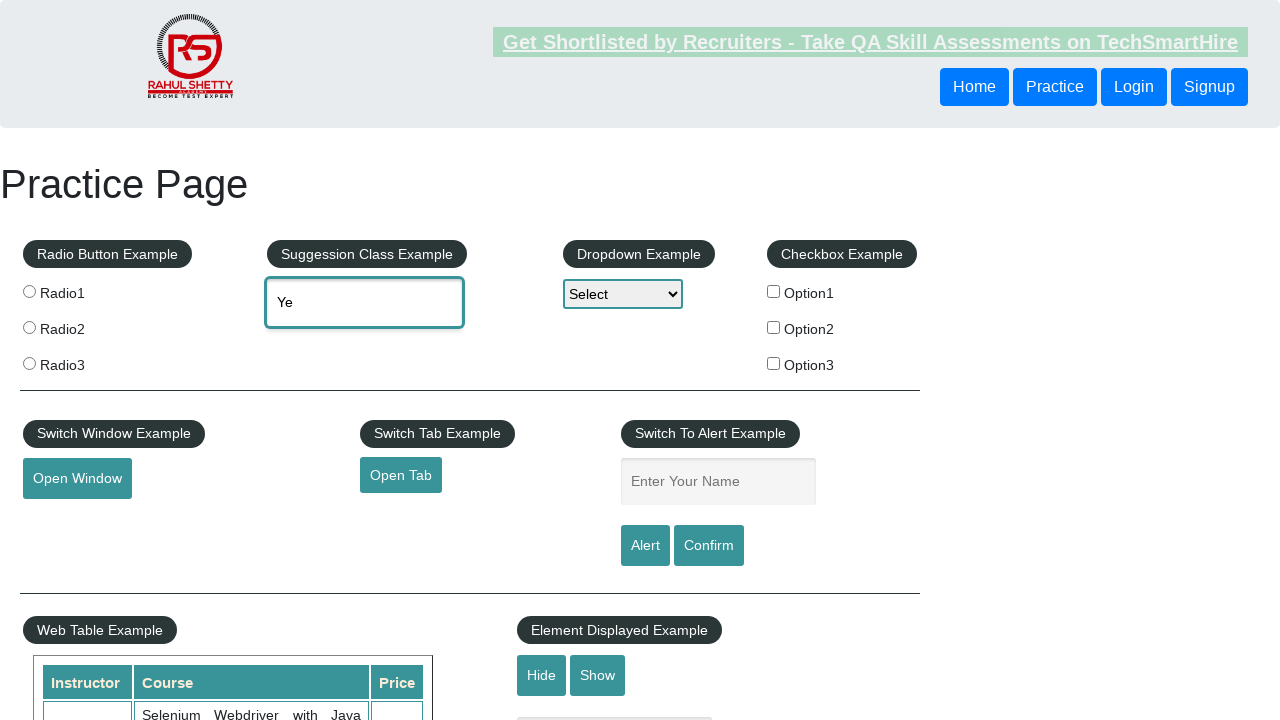

Autocomplete suggestions dropdown appeared
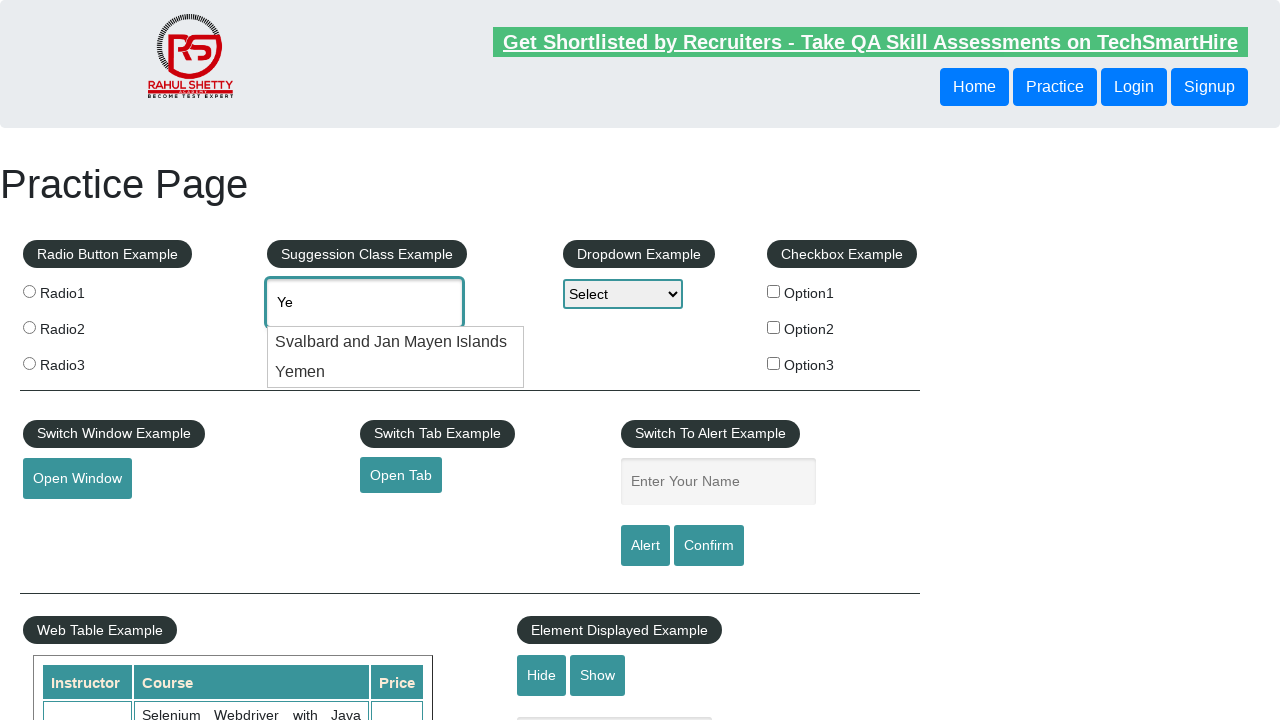

Selected 'Yemen' from autocomplete suggestions at (396, 372) on .ui-menu-item:has-text('Yemen')
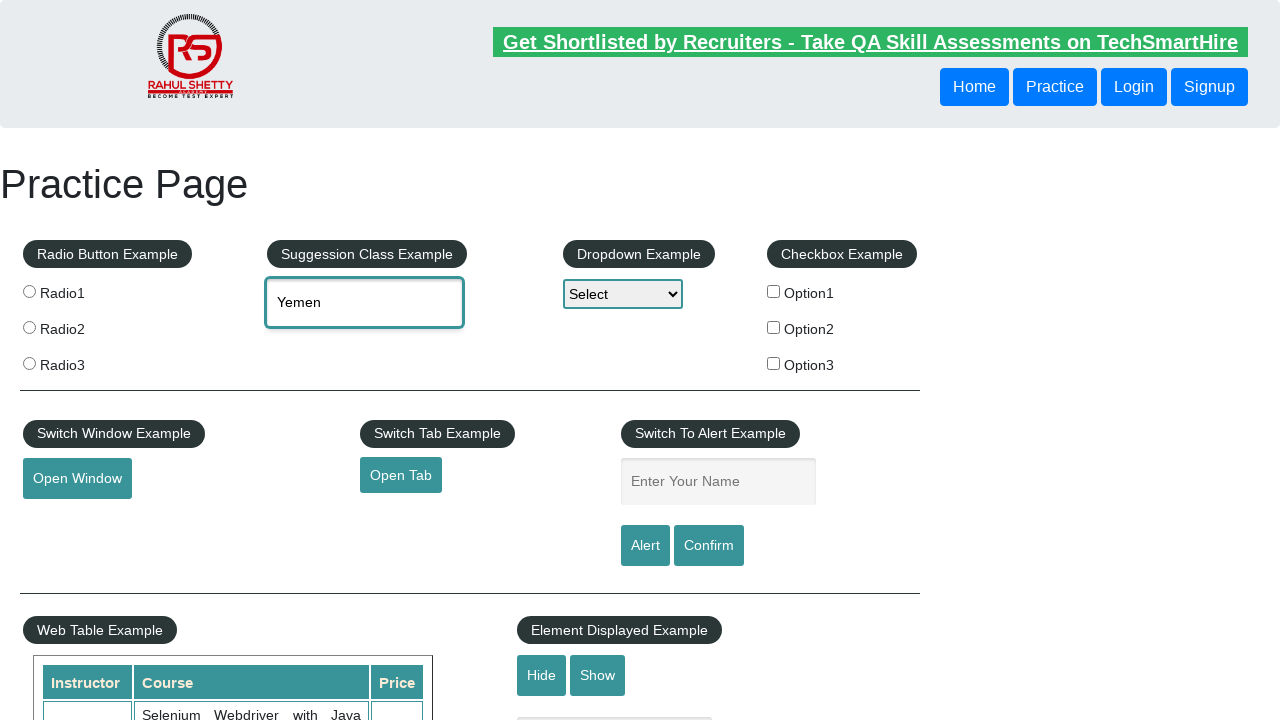

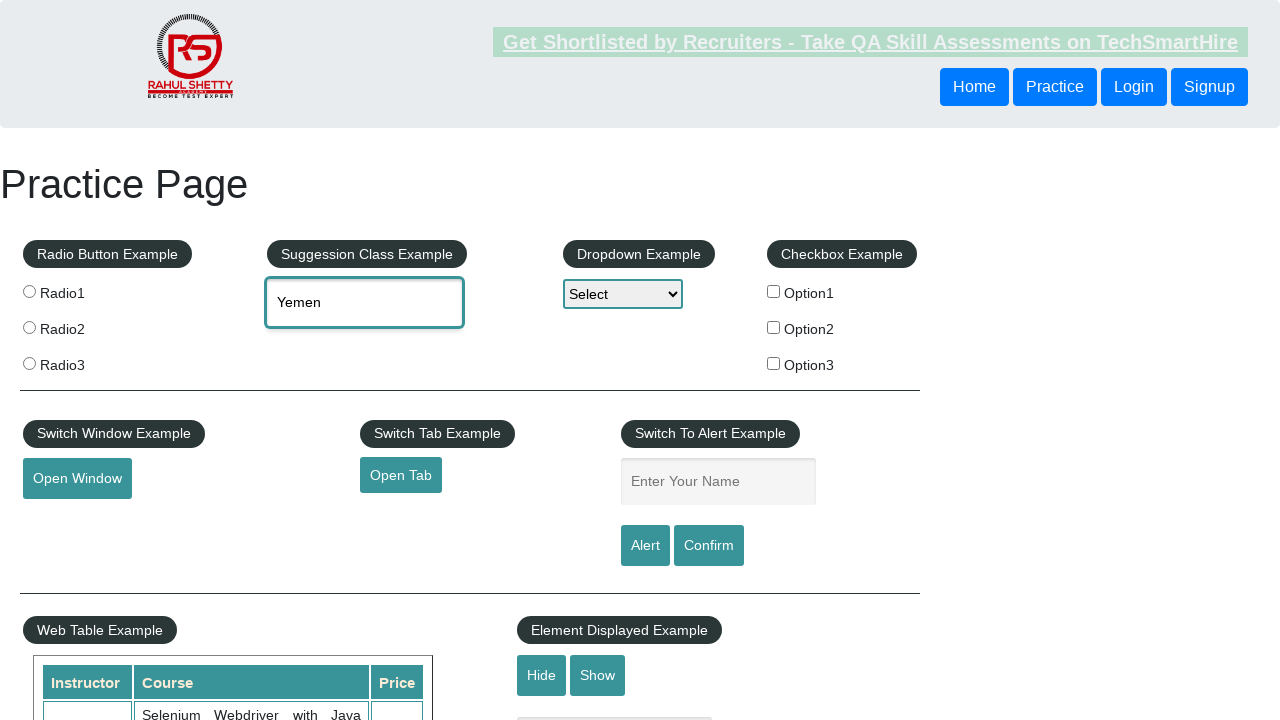